Tests browser window management by navigating to TechPro Education website and cycling through minimize, maximize, and fullscreen window states while printing window position and size information.

Starting URL: https://www.techproeducation.com/

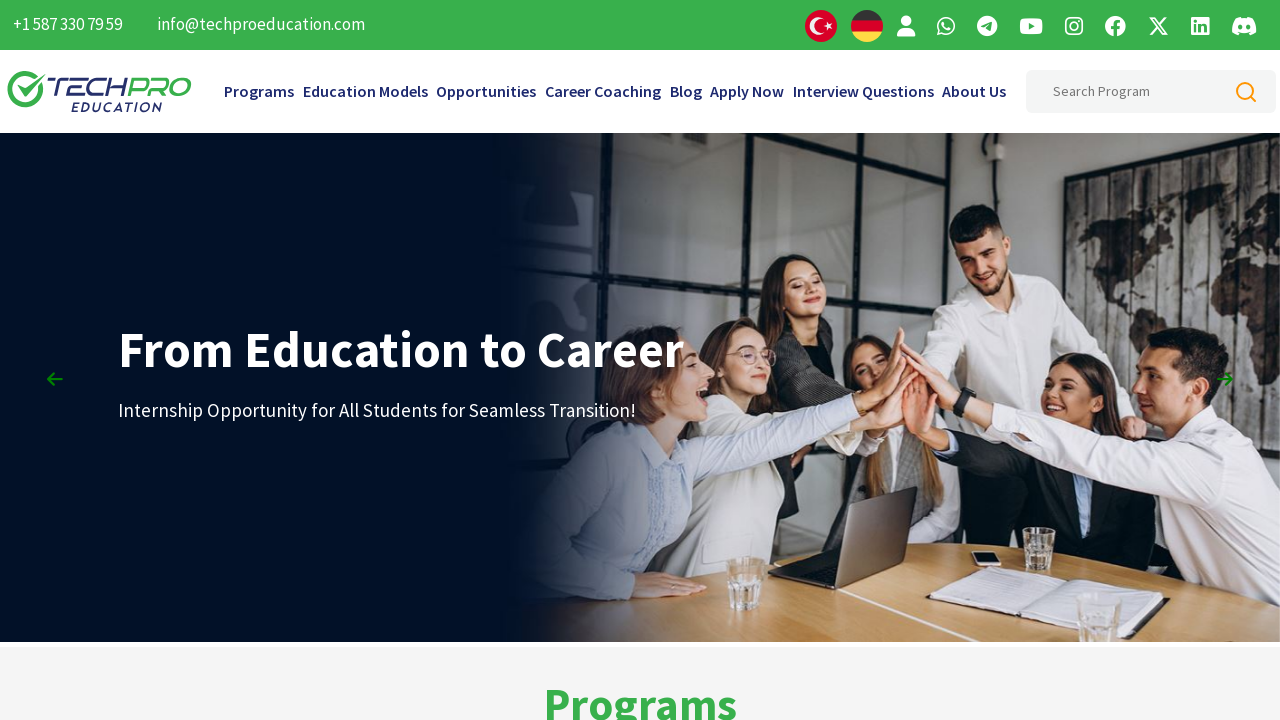

Retrieved initial viewport size
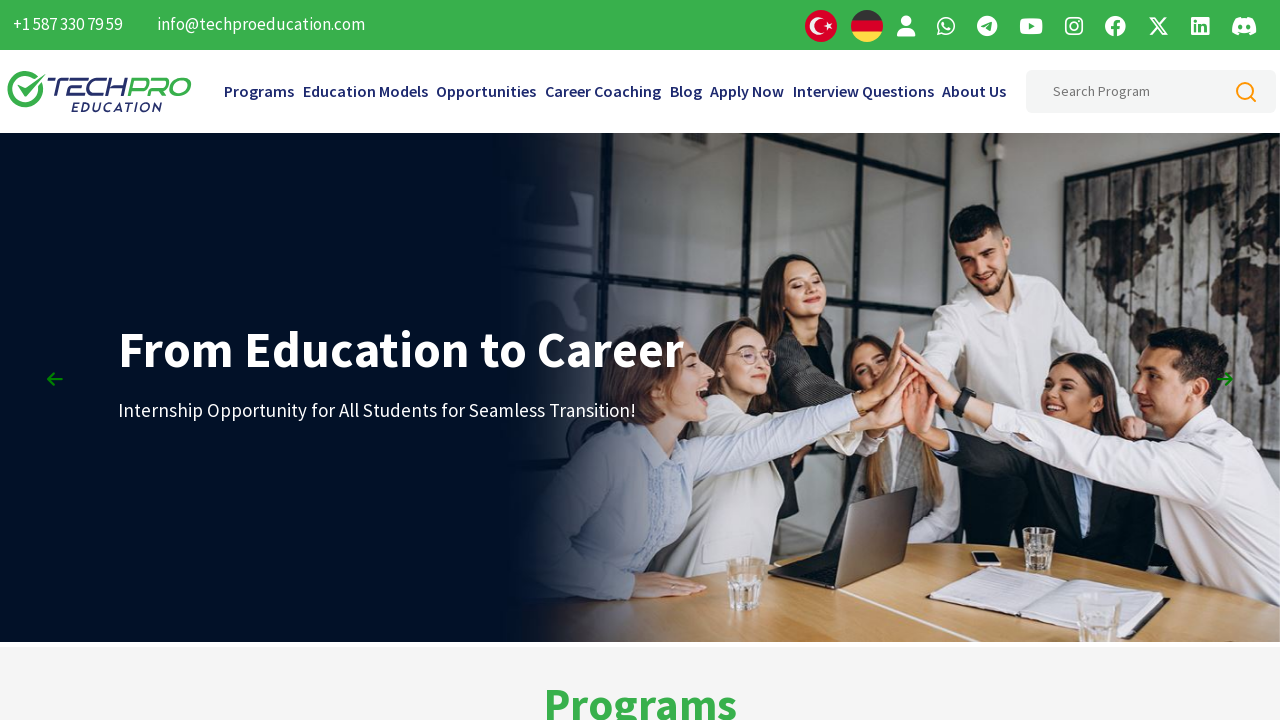

Waited 3 seconds before window state change
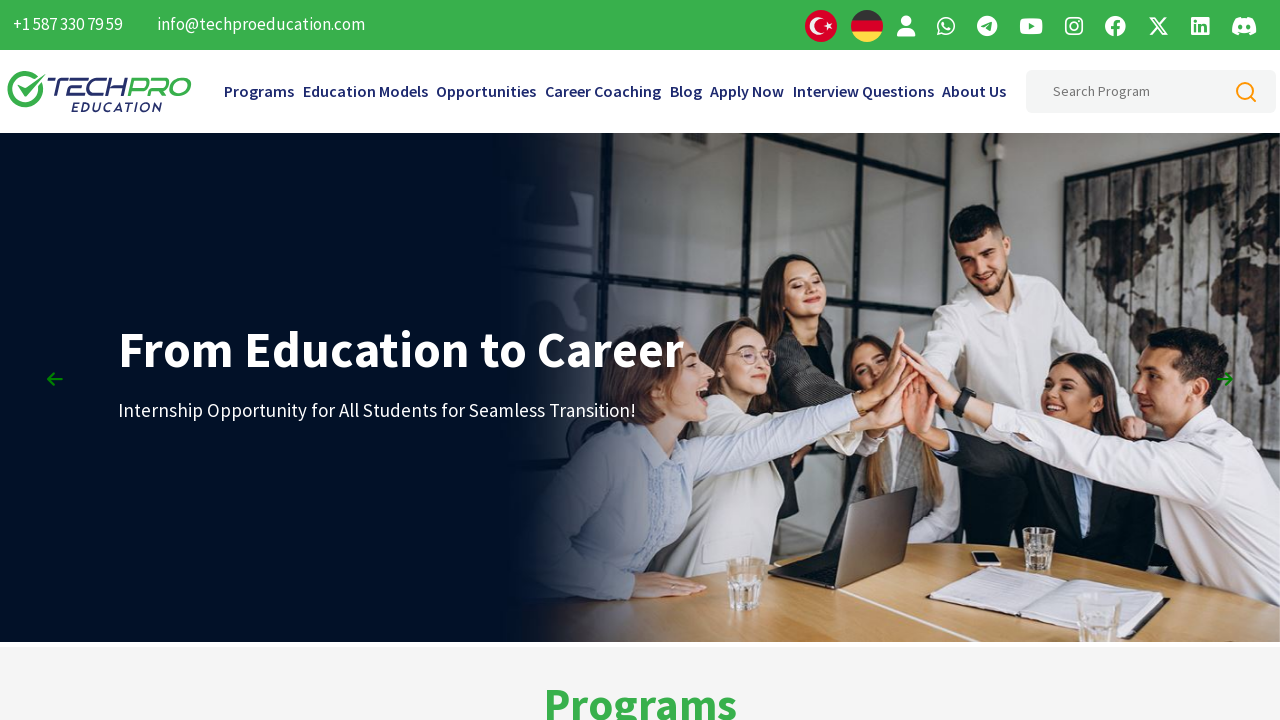

Accessed browser context and page reference
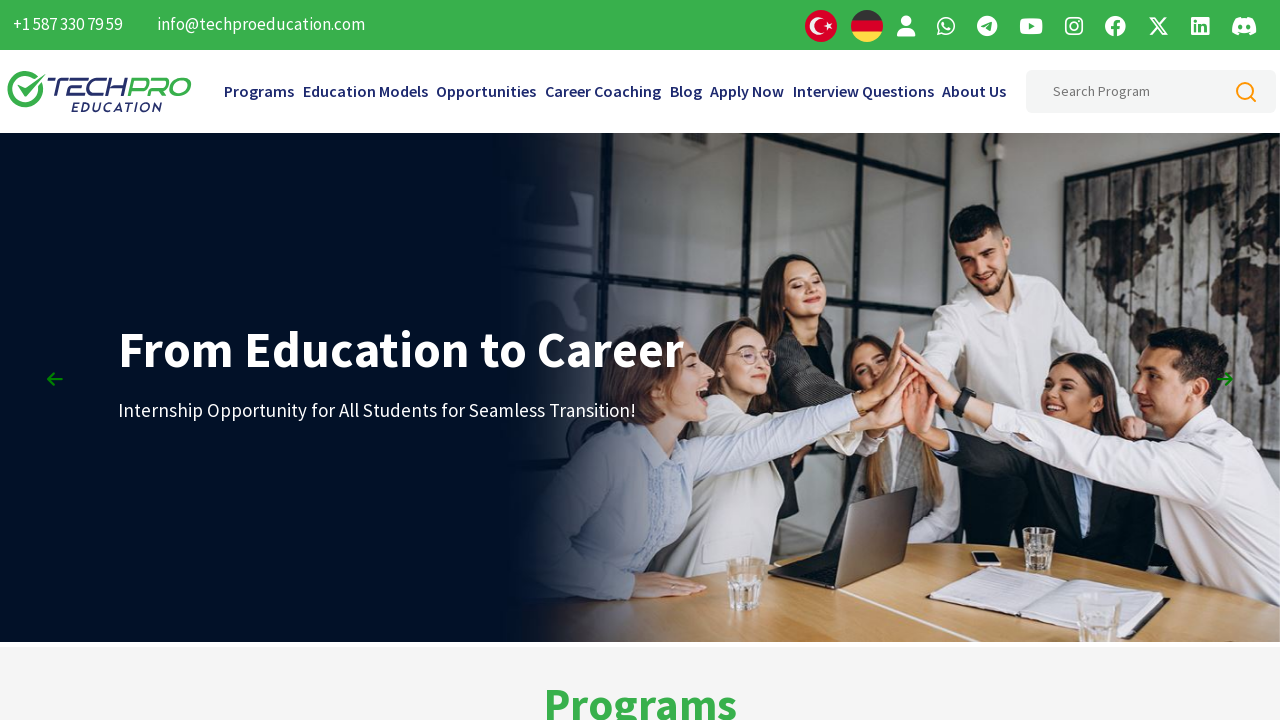

Retrieved viewport size after initial wait
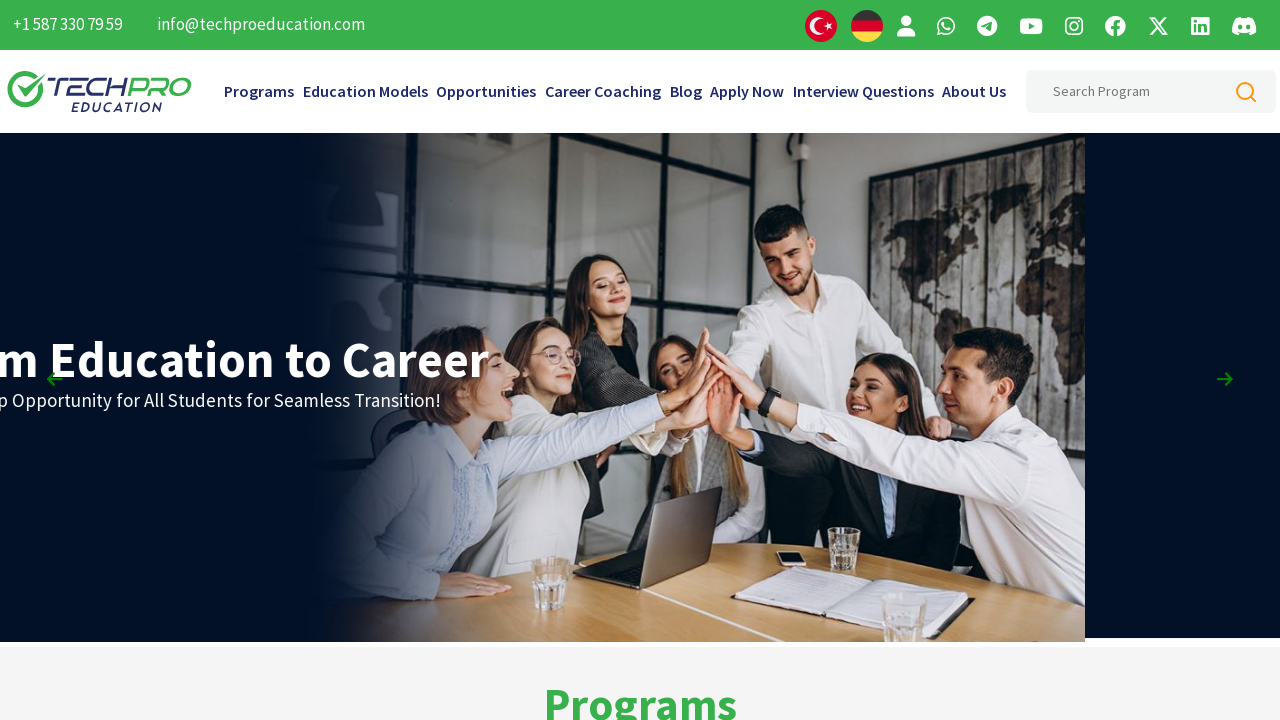

Waited 3 seconds before final window state change
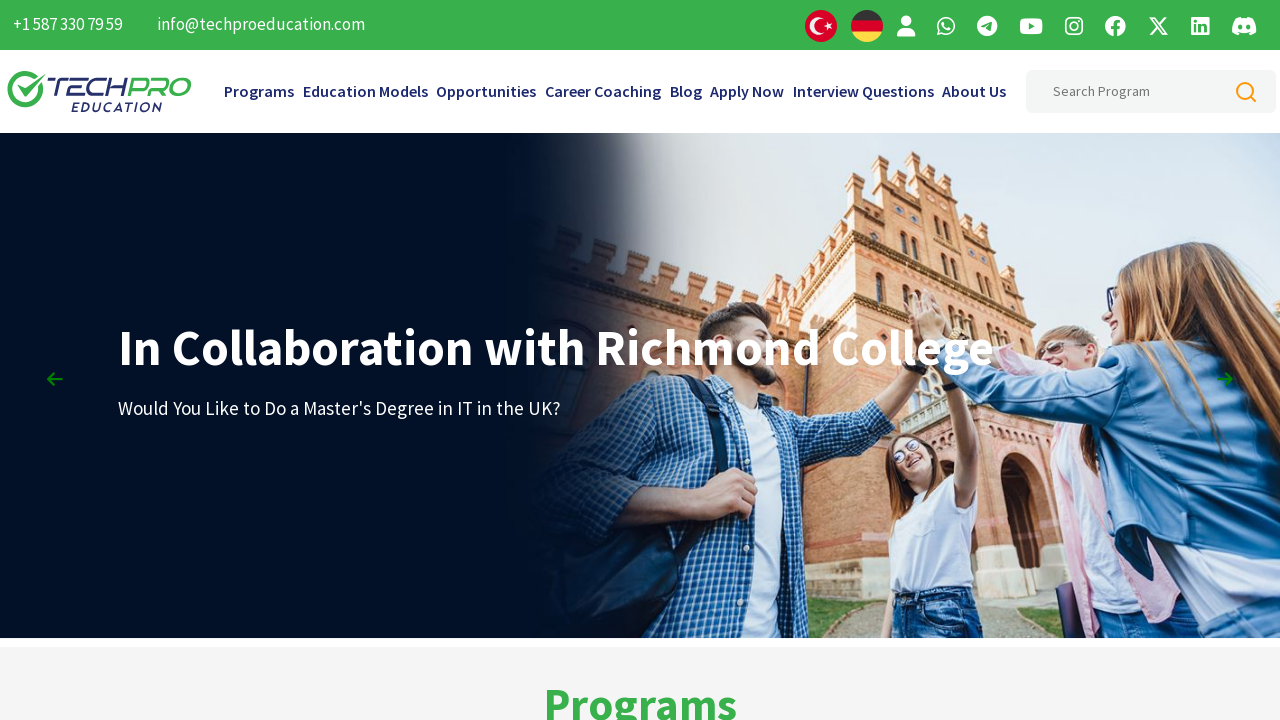

Retrieved final viewport size after all window state changes
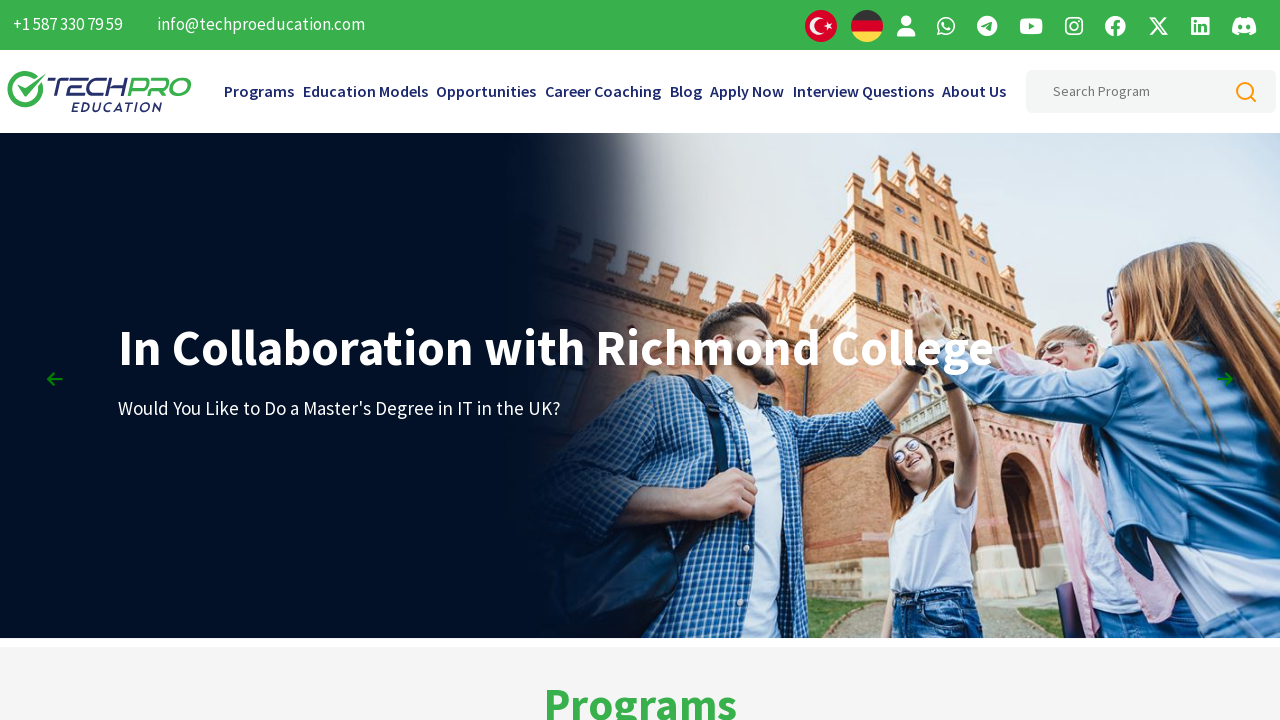

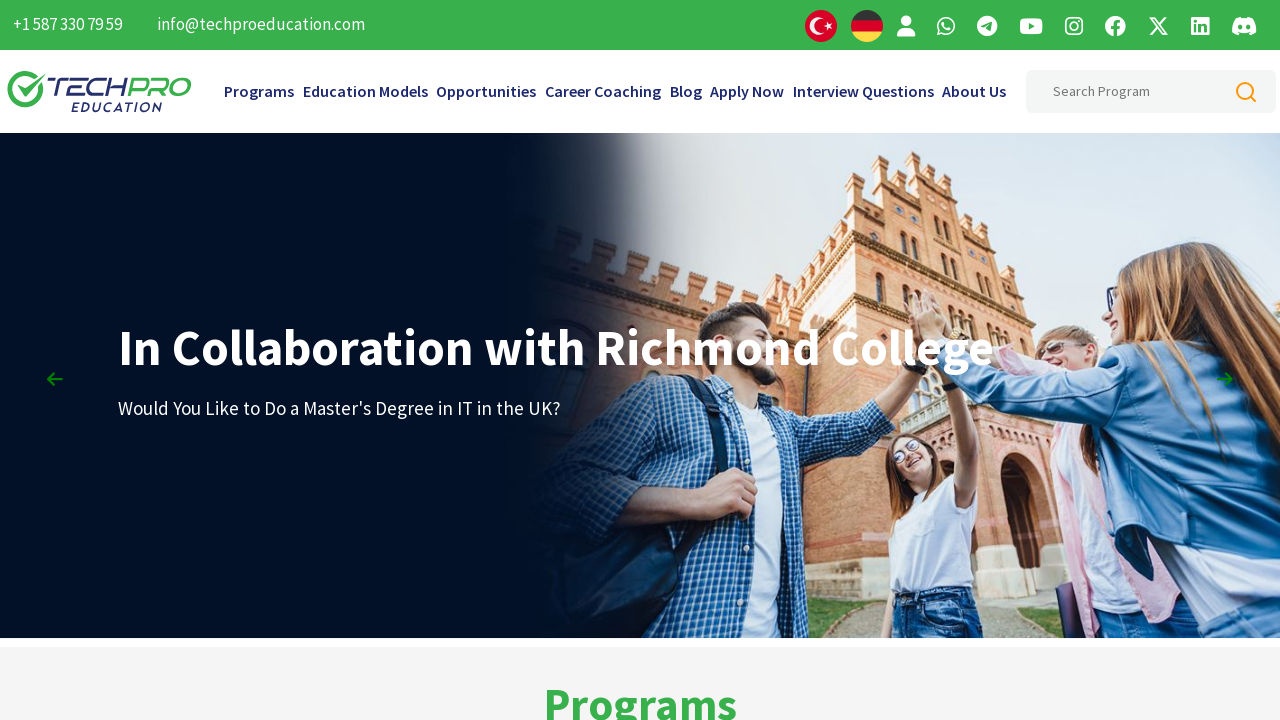